Tests clicking a button with a dynamic ID on the UI Testing Playground by locating it via its CSS class instead of ID

Starting URL: http://uitestingplayground.com/dynamicid

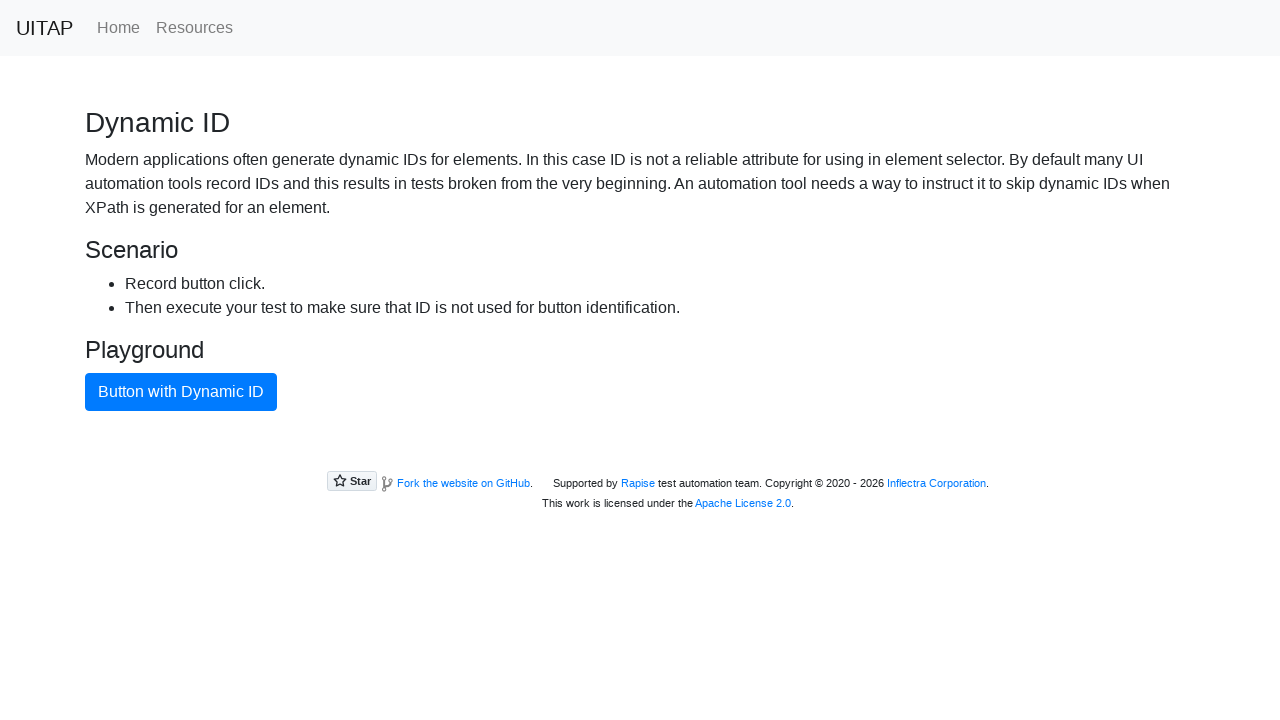

Button with dynamic ID became visible via .btn-primary class
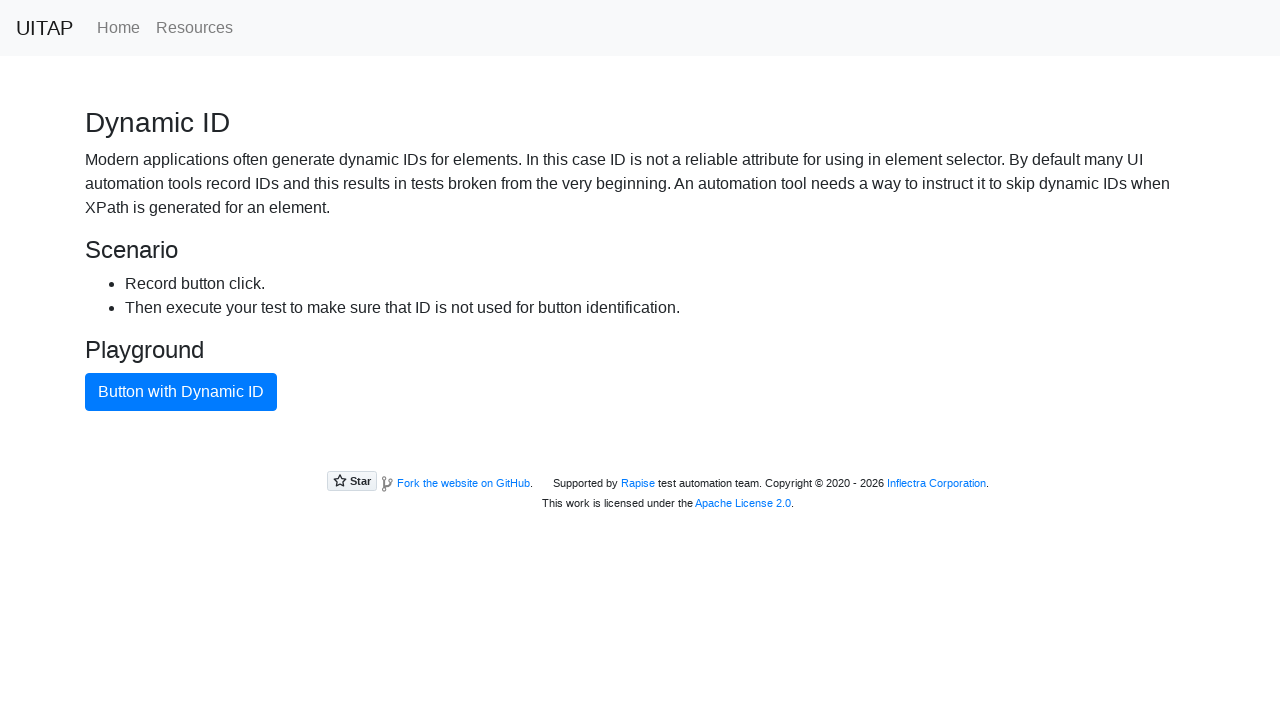

Clicked button with dynamic ID using .btn-primary class selector at (181, 392) on .btn-primary
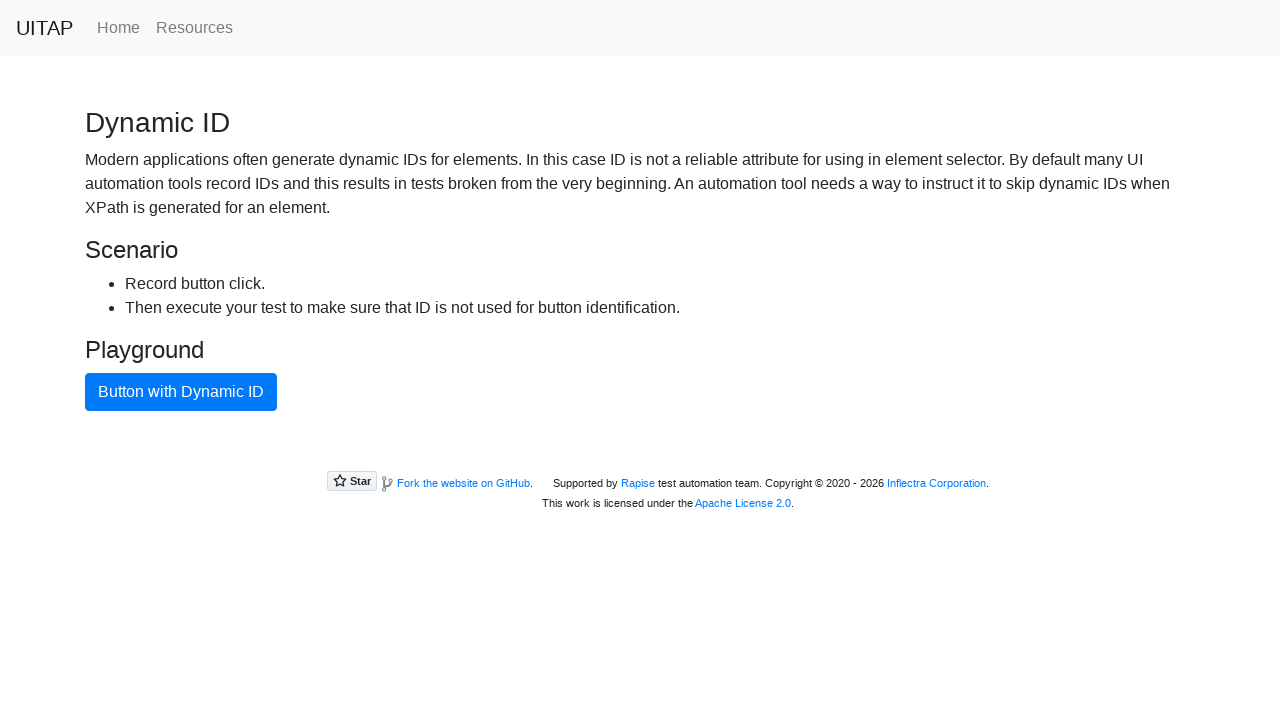

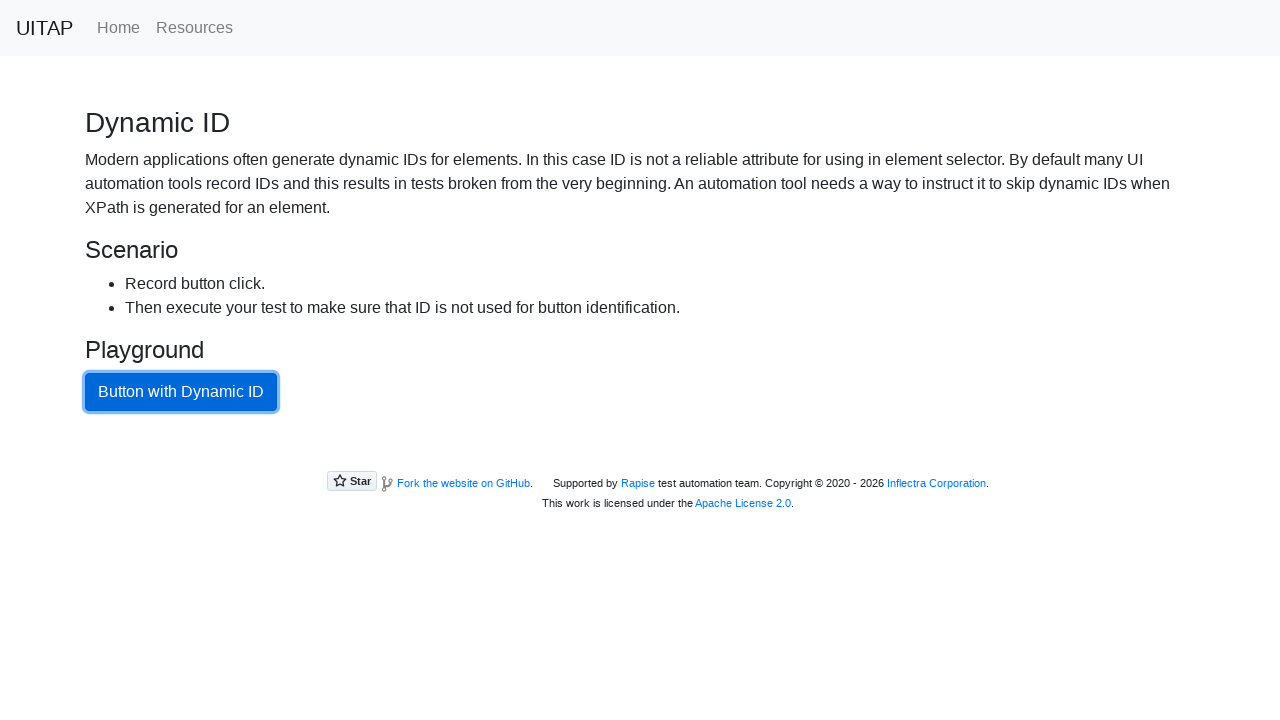